Tests cascading dropdown functionality by selecting a company and then a car model, verifying that the correct number of results are displayed

Starting URL: https://suvroc.github.io/selenium-mail-course/07/workshop.html

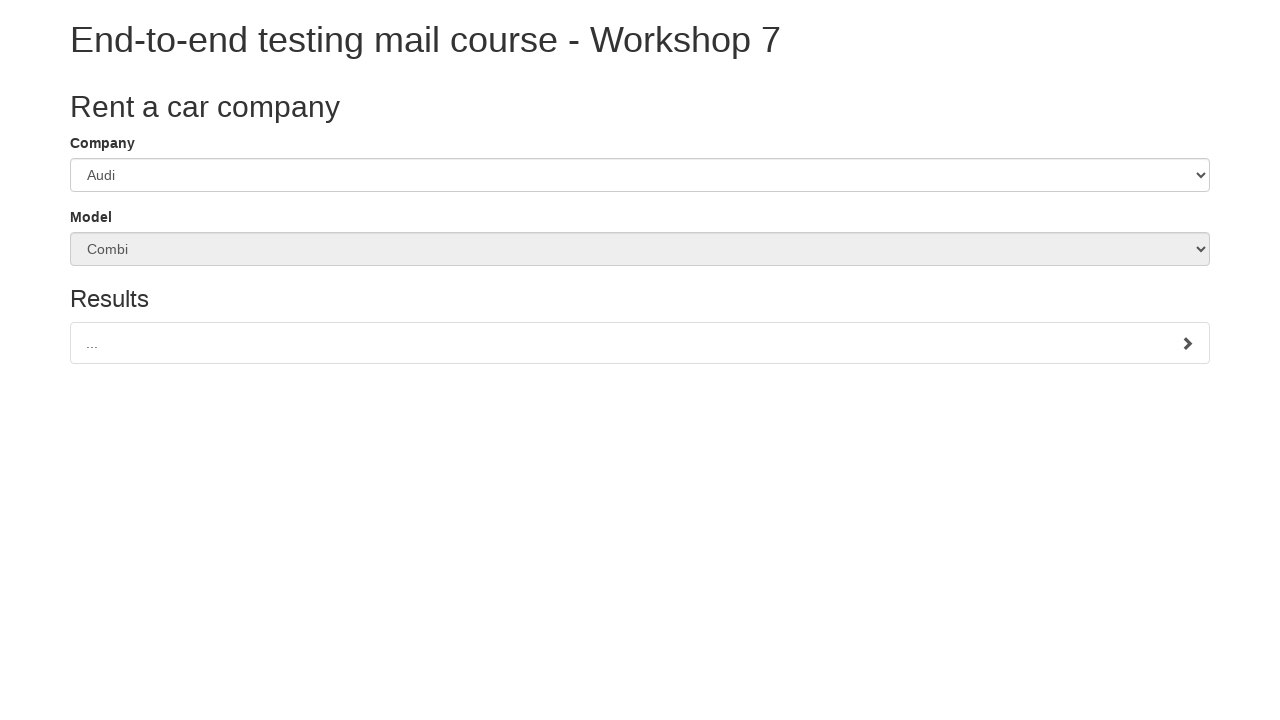

Selected BMW from company dropdown on #companySelect
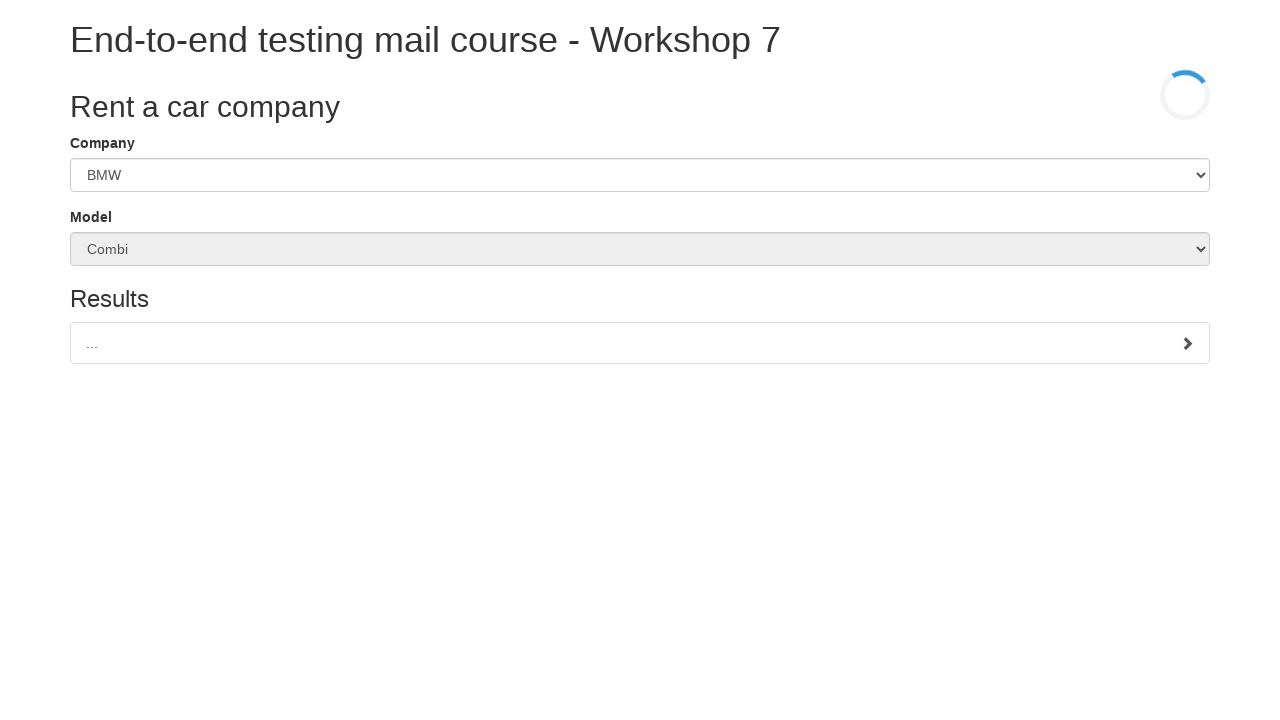

Car dropdown became enabled after company selection
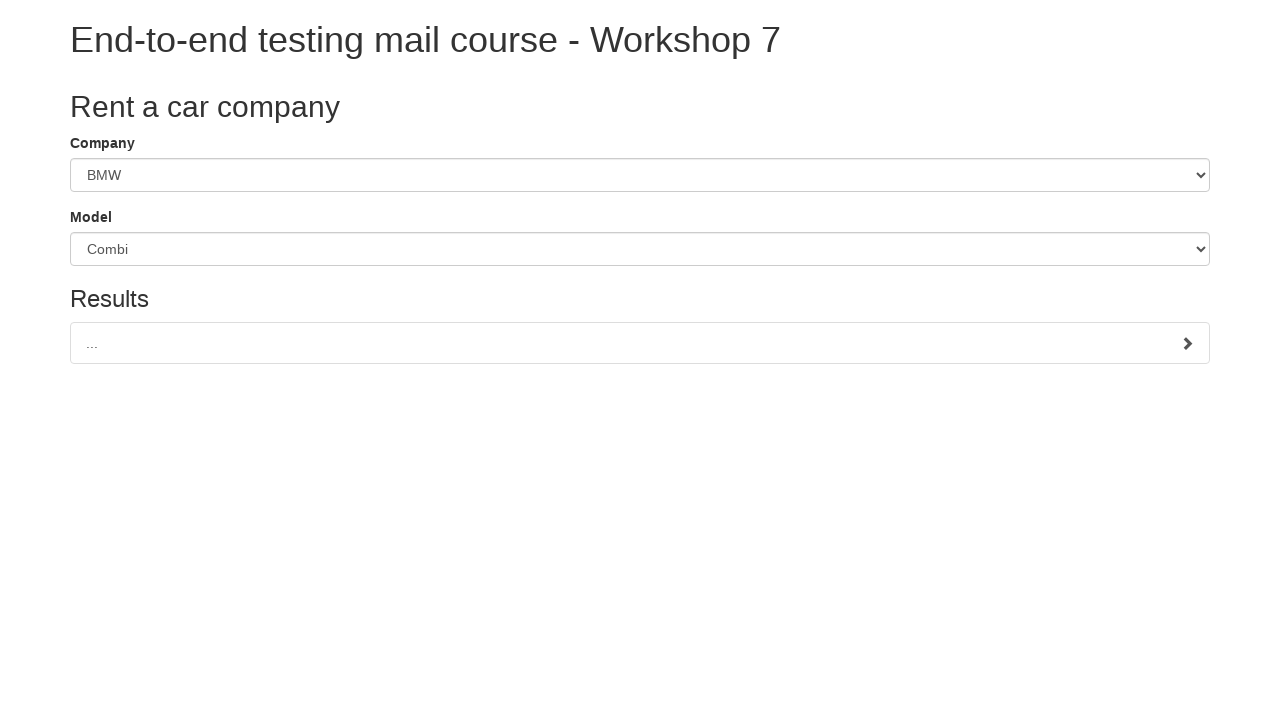

Selected sedan from car model dropdown on #carSelect
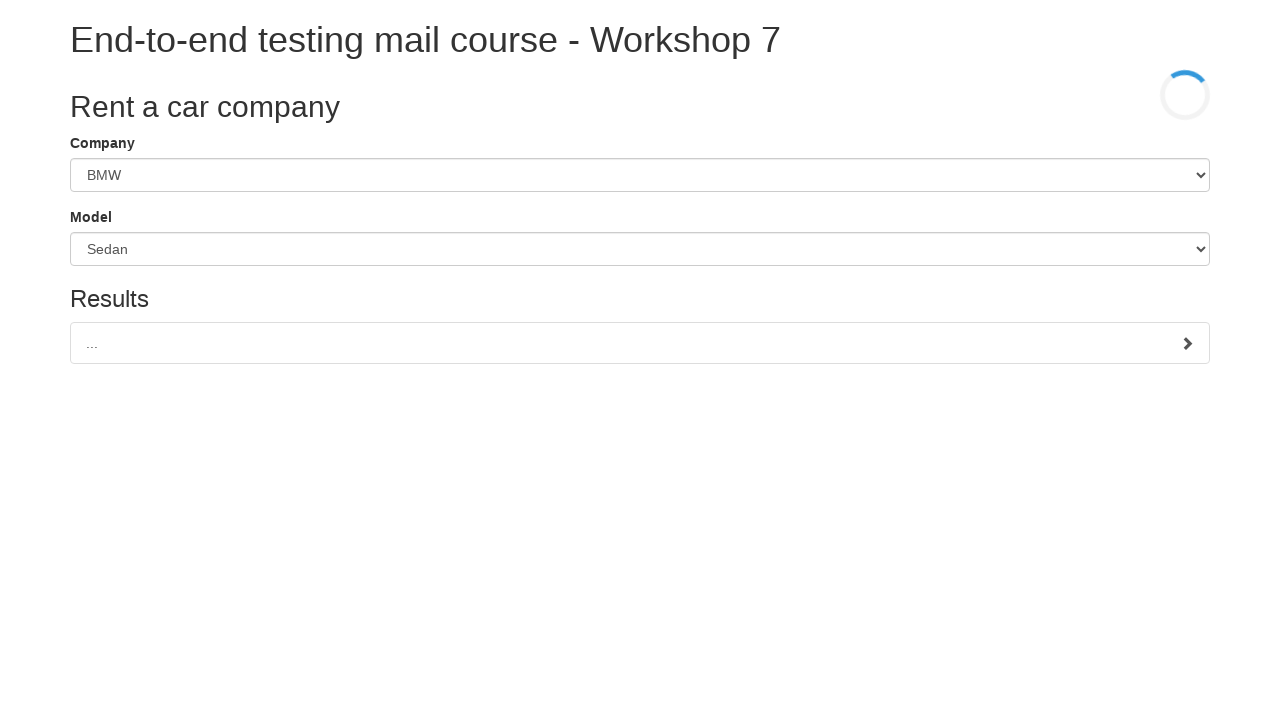

Loading indicator disappeared, results are being processed
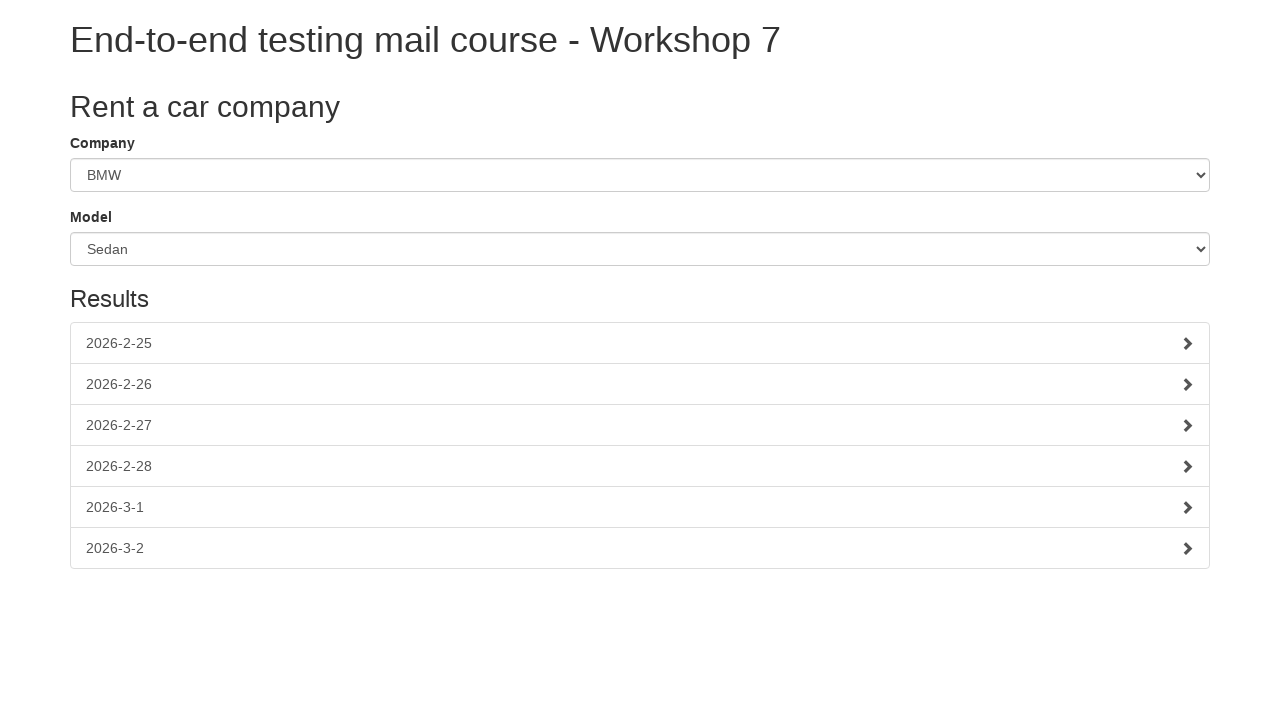

Results are displayed with correct number of items
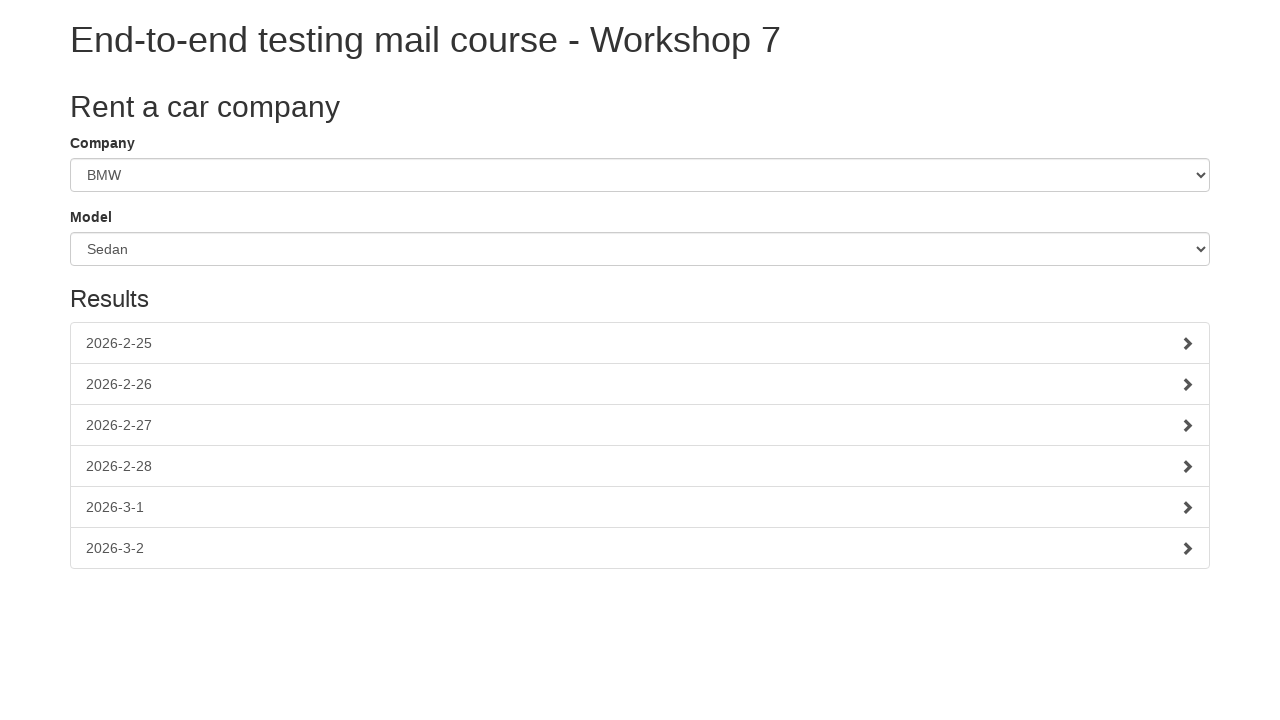

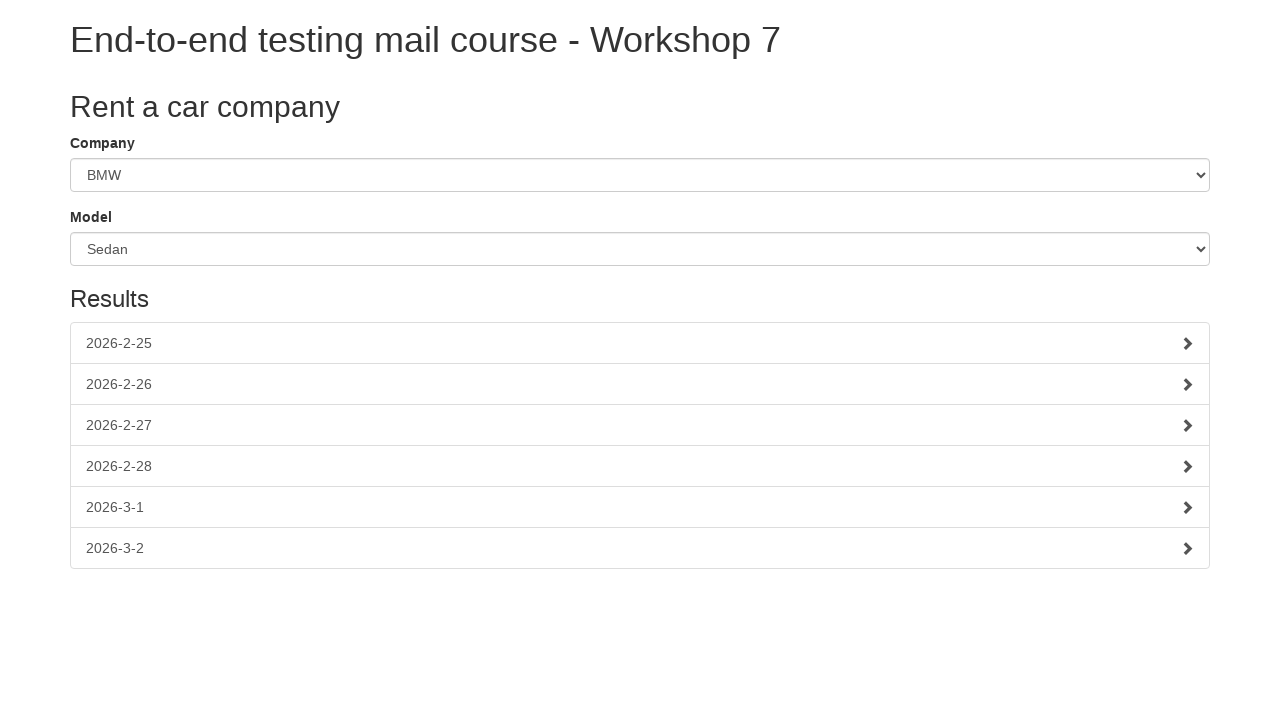